Tests calculator.net by clicking on Financial Calculators link, then filling the search field with a query and clicking the search button.

Starting URL: https://calculator.net

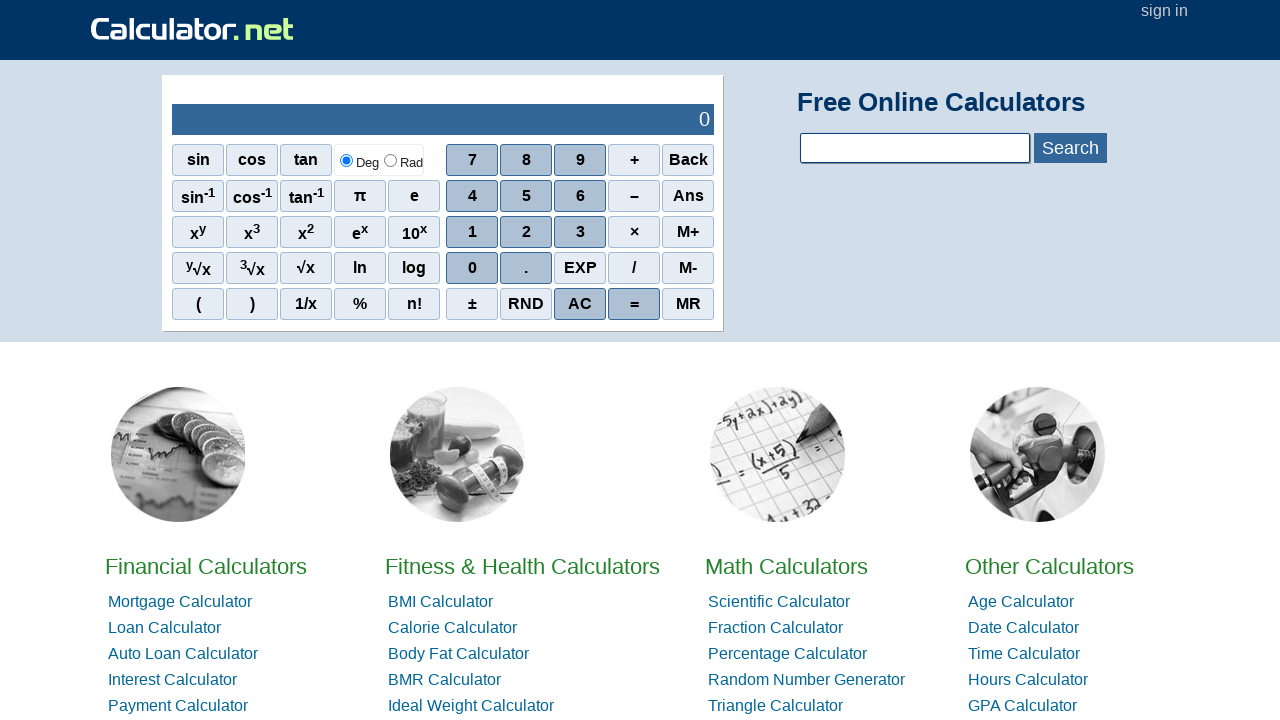

Clicked on Financial Calculators link at (206, 566) on text=Financial Calculators
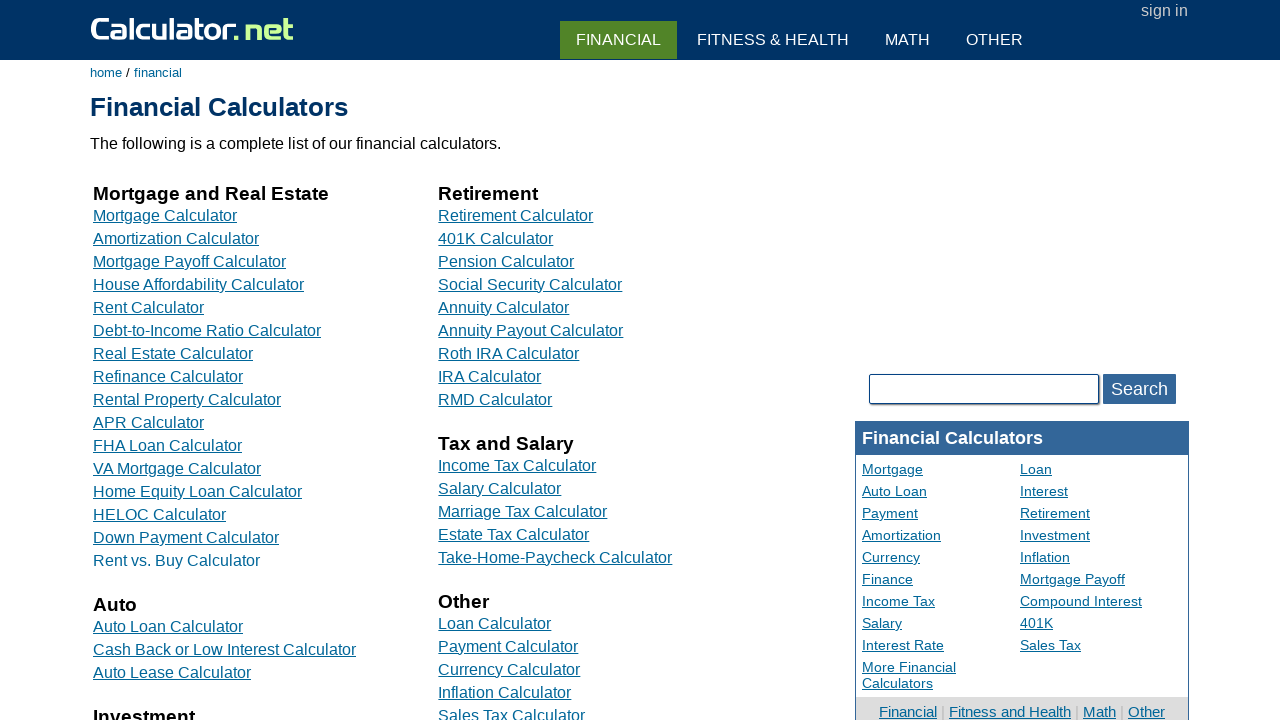

Filled search field with 'search calculator' on //input[@id='calcSearchTerm']
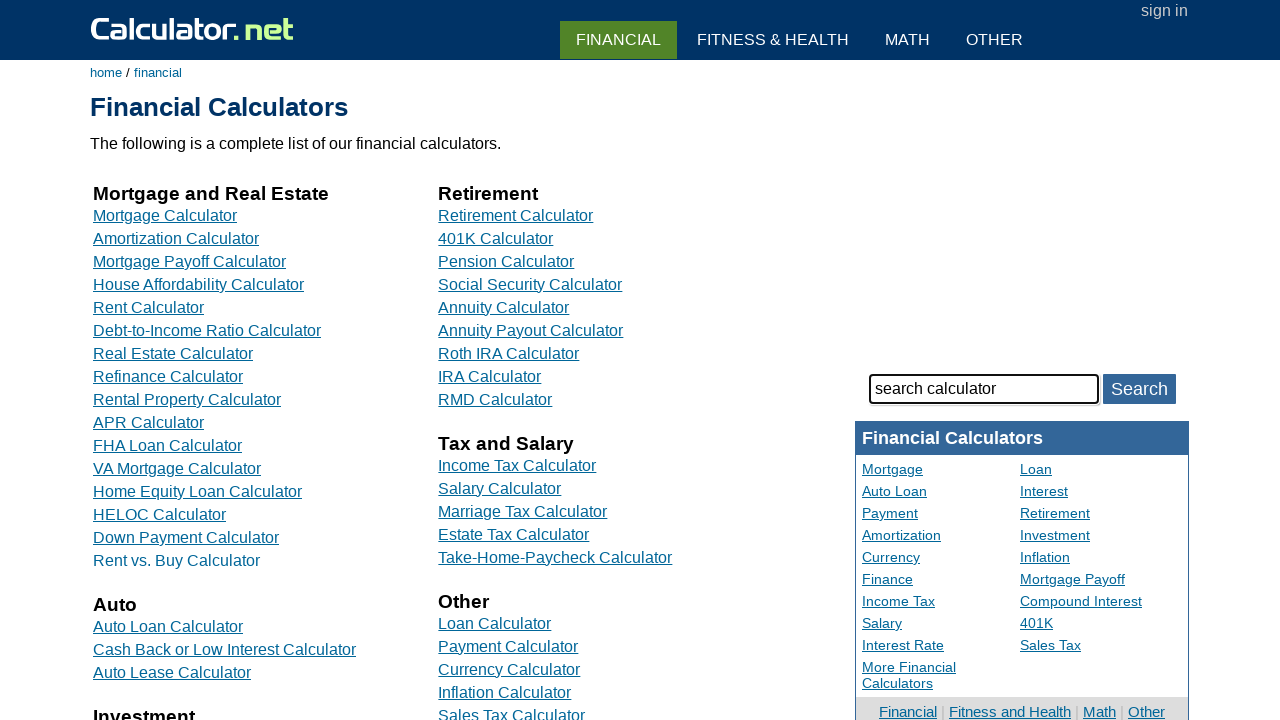

Clicked search button at (1139, 388) on xpath=//span[@id='bluebtn']
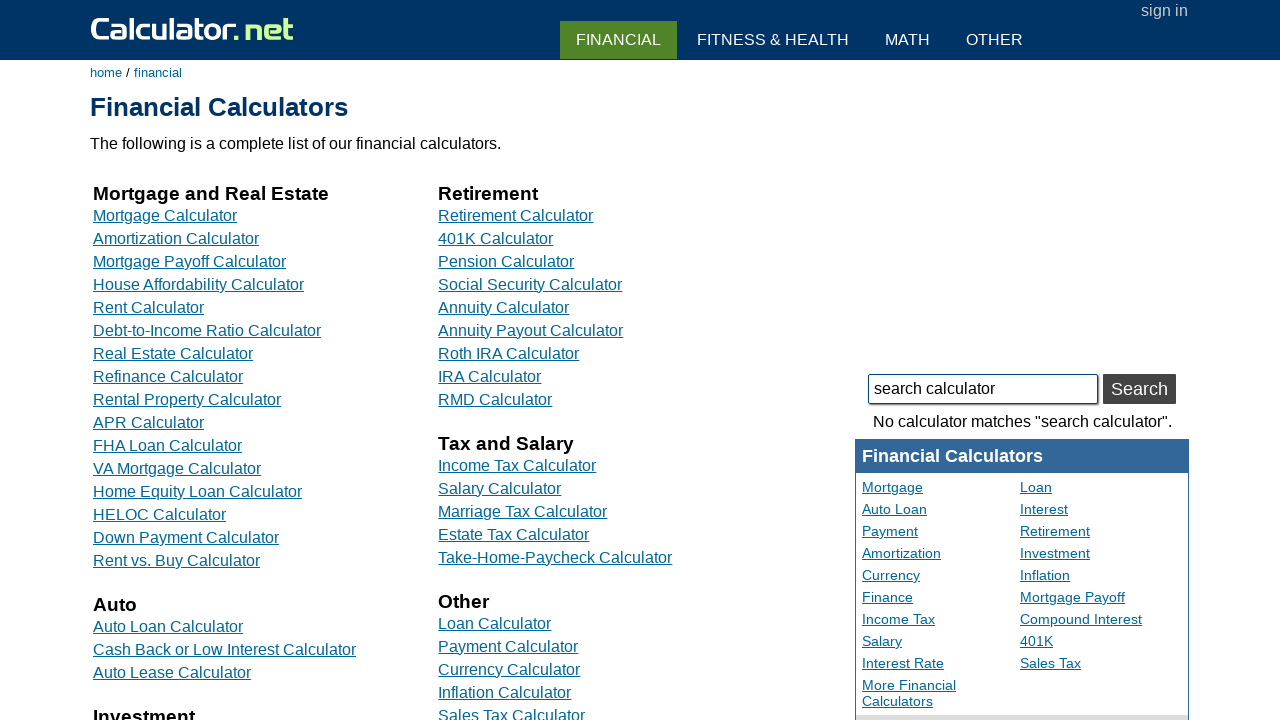

Search results loaded (networkidle)
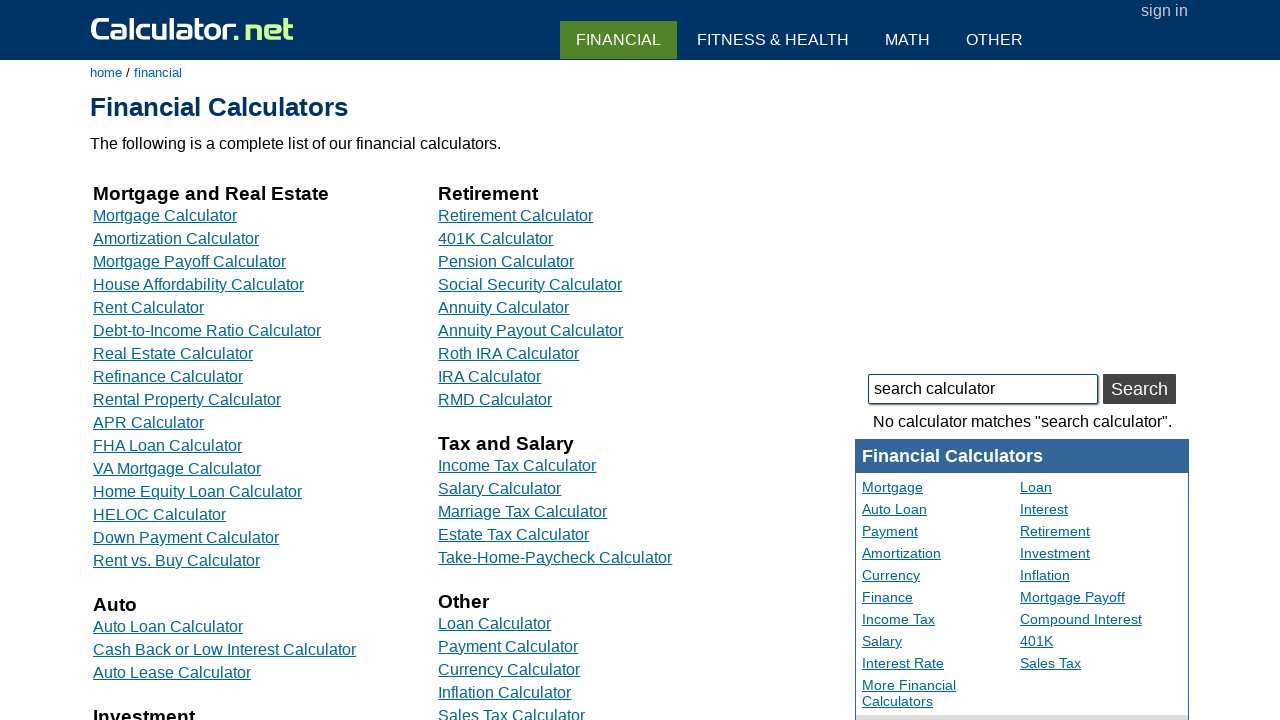

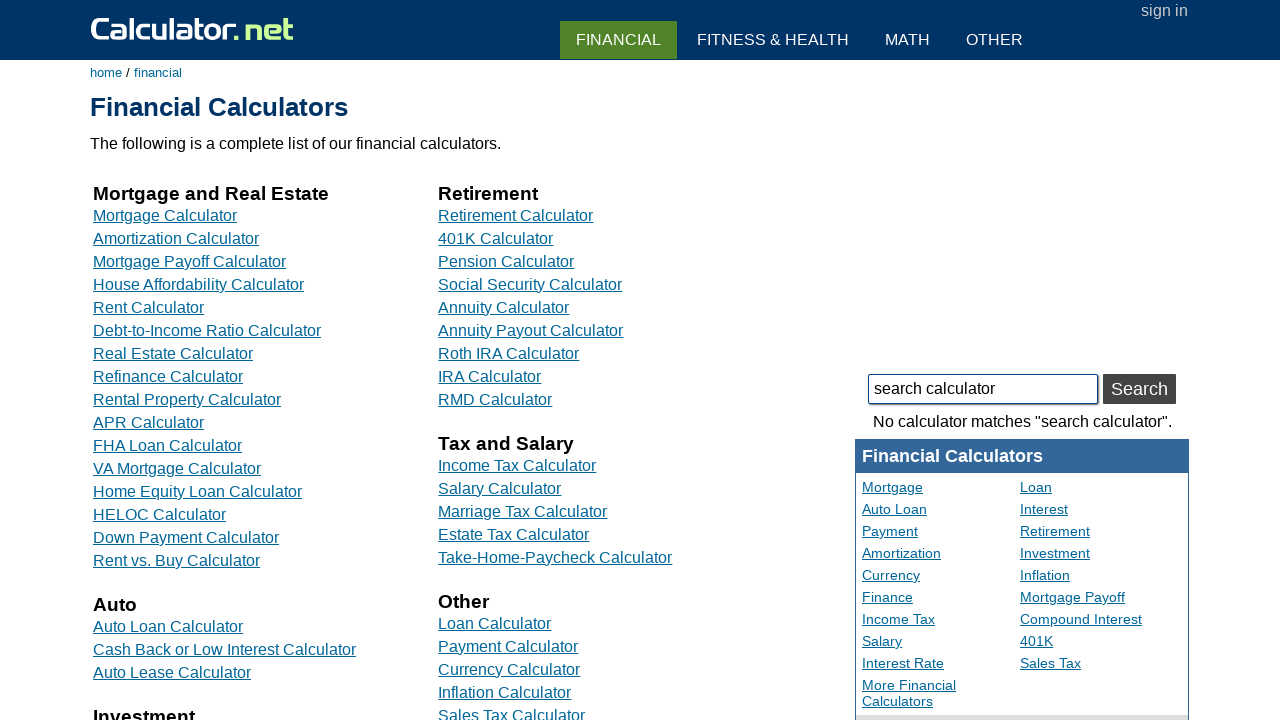